Tests menu hover functionality by hovering over main menu items and sub-items to verify color changes and submenu visibility

Starting URL: https://demoqa.com/menu

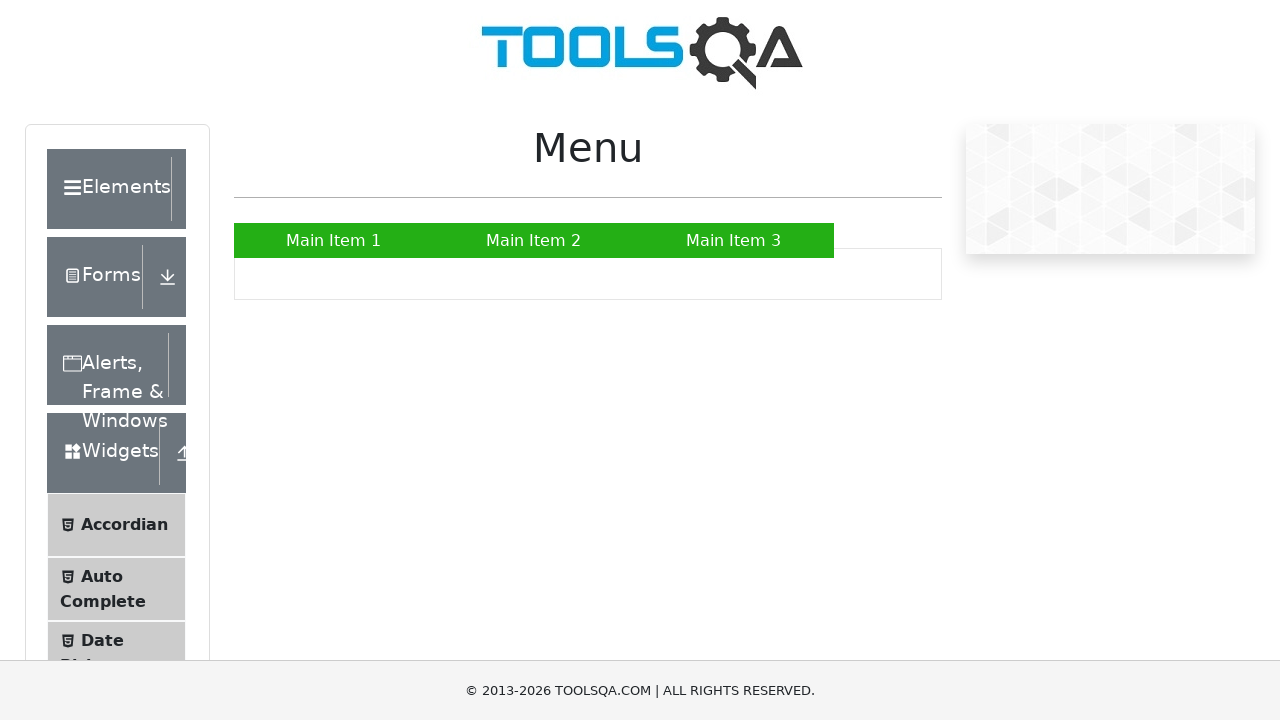

Hovered over Main Item 1 at (334, 240) on #nav a:has-text('Main Item 1')
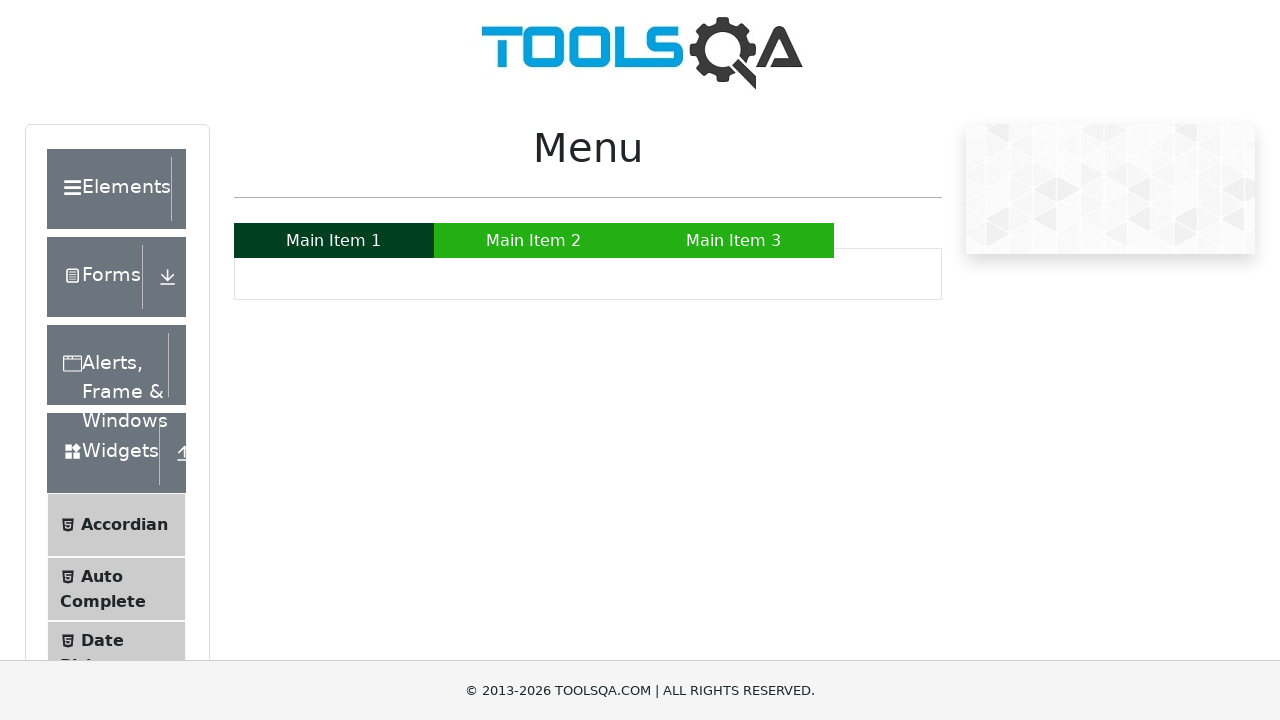

Waited 500ms for hover effects on Main Item 1
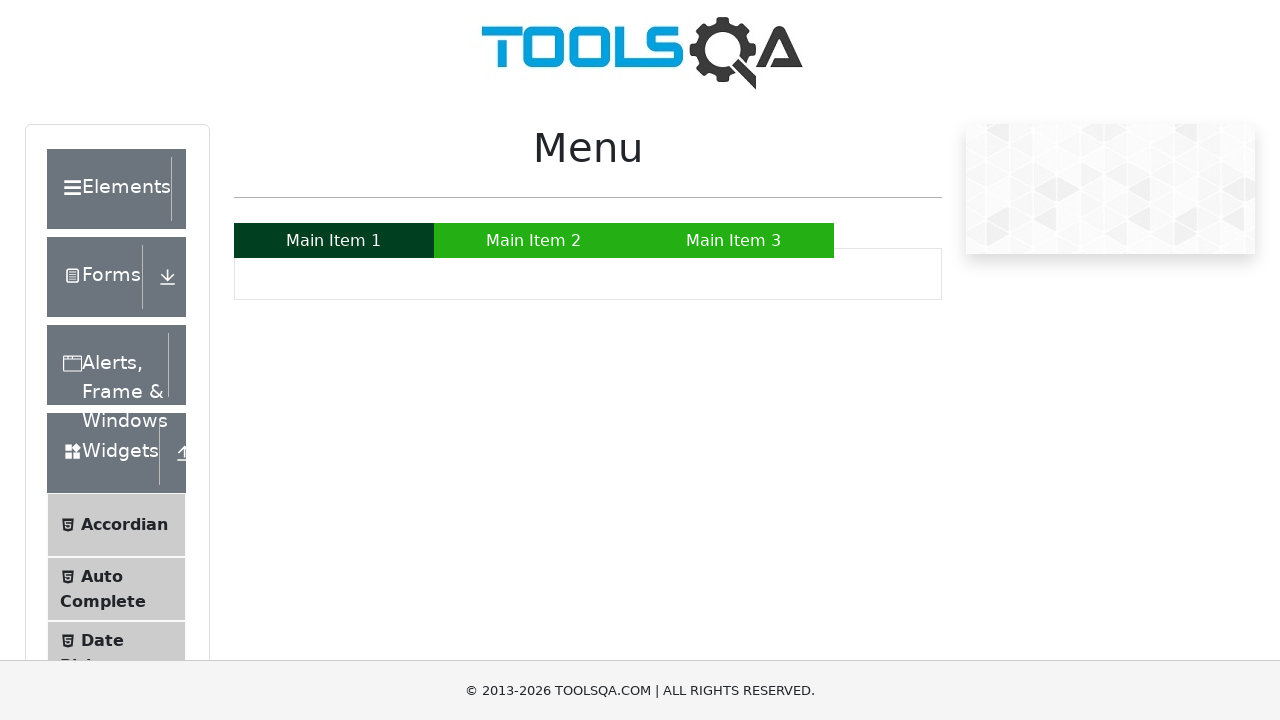

Hovered over Main Item 2 to reveal submenu at (534, 240) on #nav a:has-text('Main Item 2')
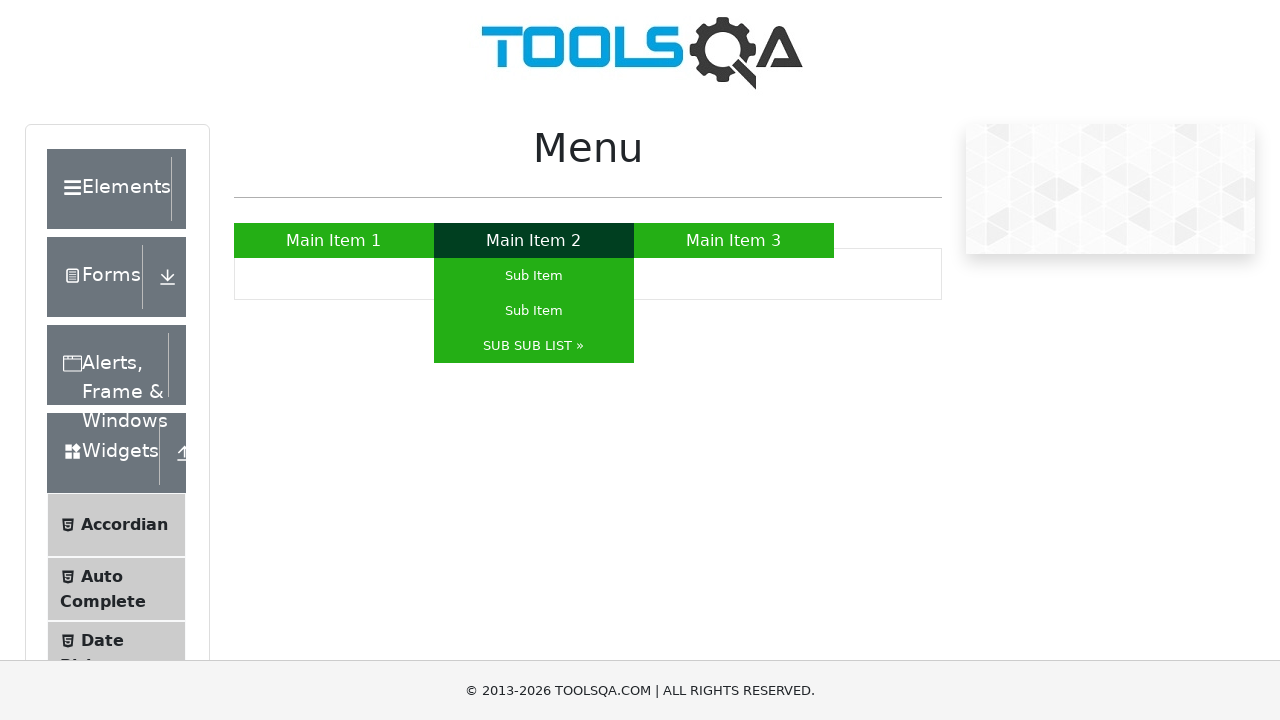

Waited 500ms for submenu to appear on Main Item 2
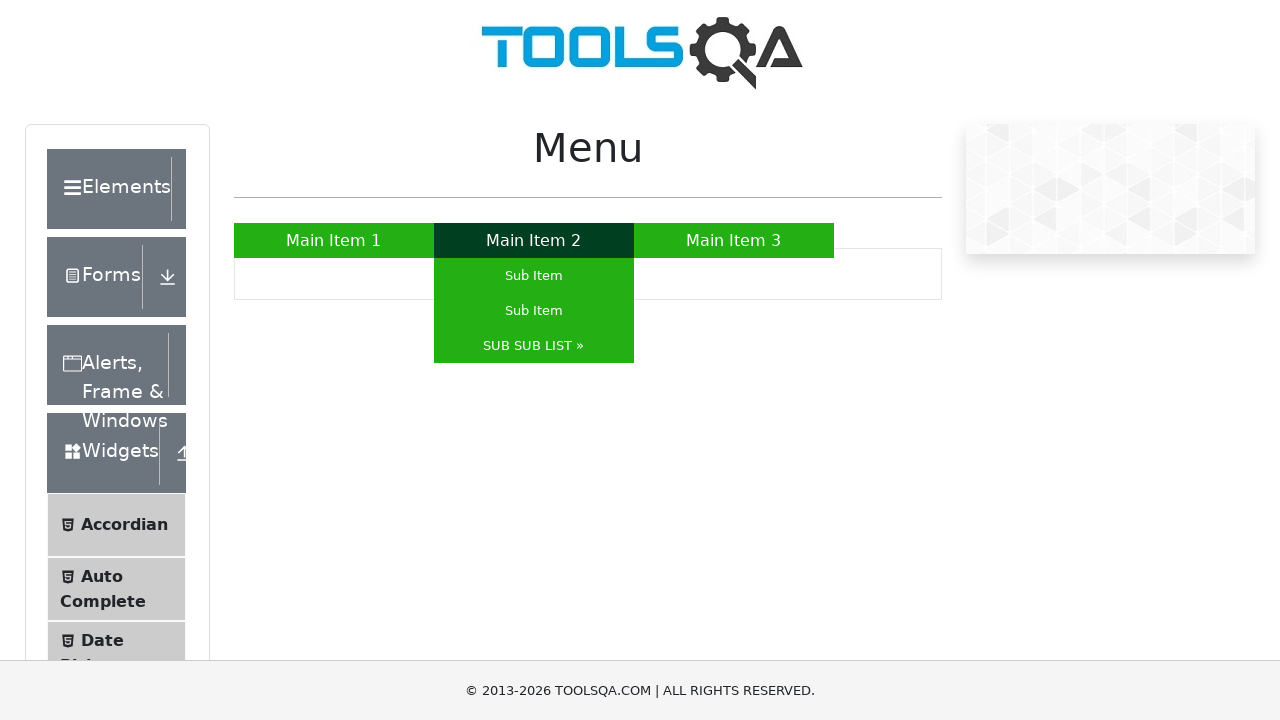

Hovered over first Sub Item under Main Item 2 at (534, 276) on #nav li:has(a:text-is('Main Item 2')) ul li:first-child a
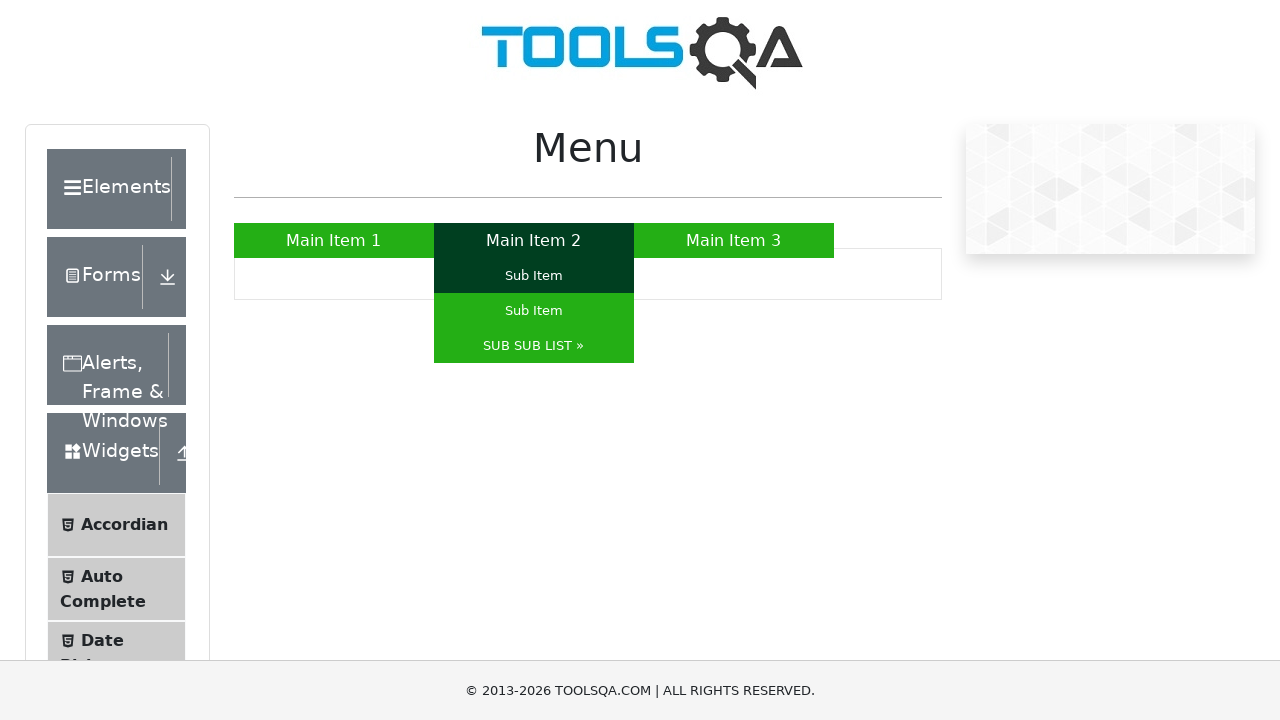

Waited 500ms for hover effects on first Sub Item
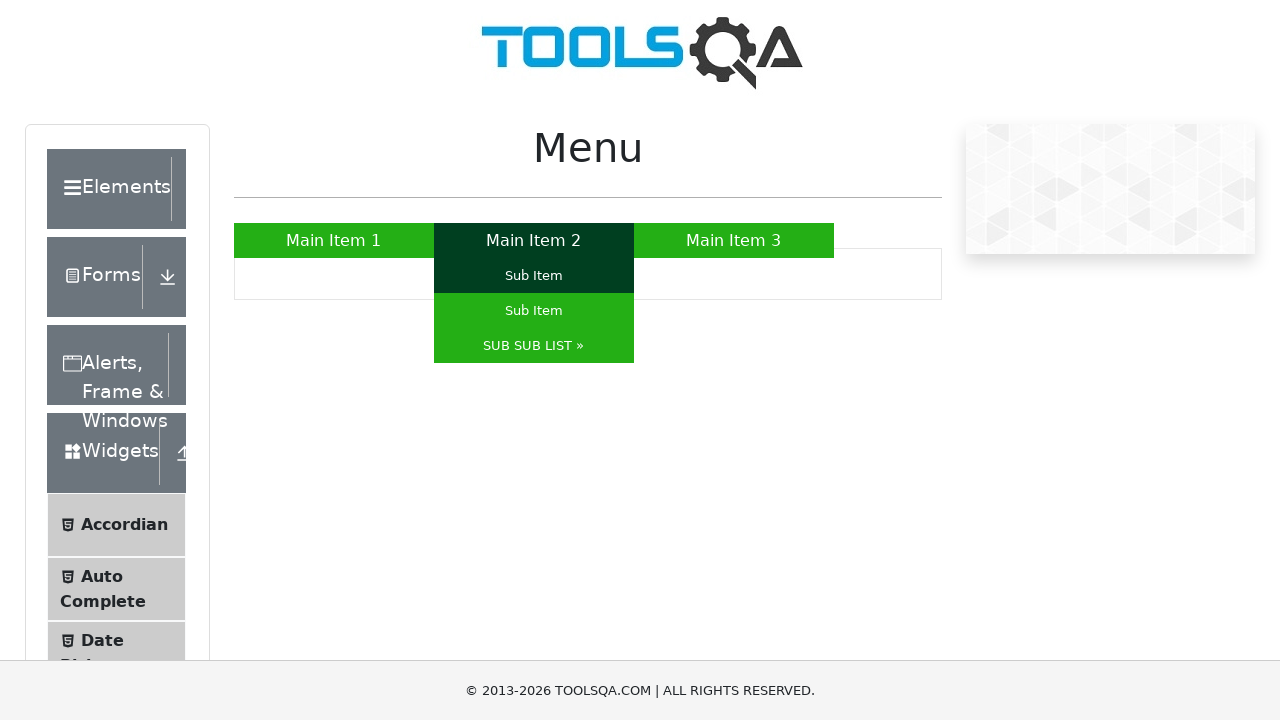

Hovered over SUB SUB LIST to reveal nested submenu at (534, 346) on #nav a:has-text('SUB SUB LIST')
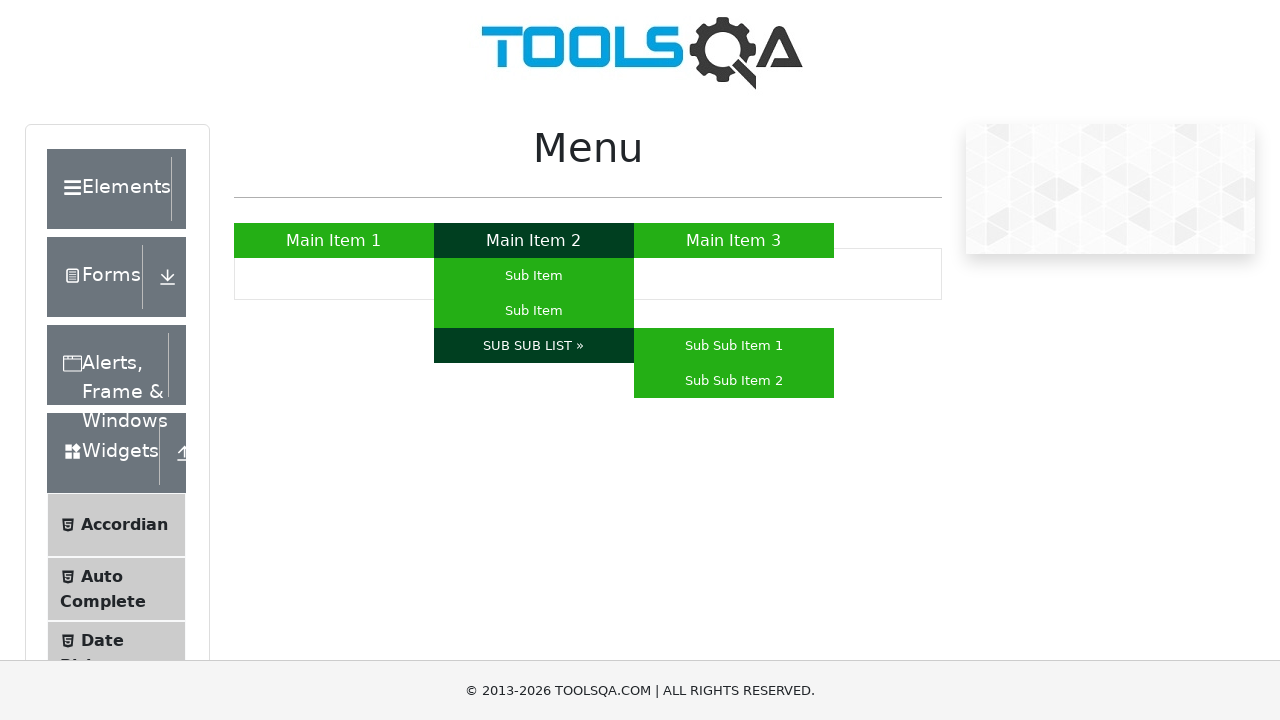

Waited 500ms for nested submenu to appear
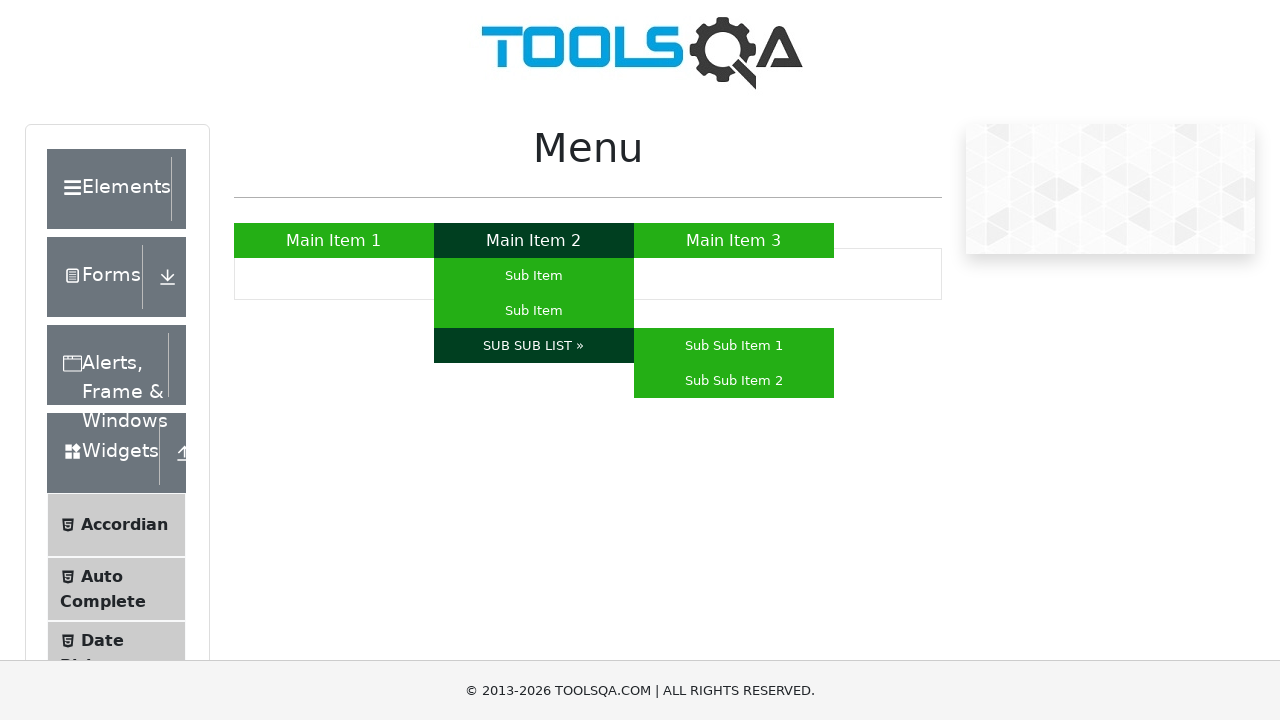

Hovered over Main Item 3 at (734, 240) on #nav a:has-text('Main Item 3')
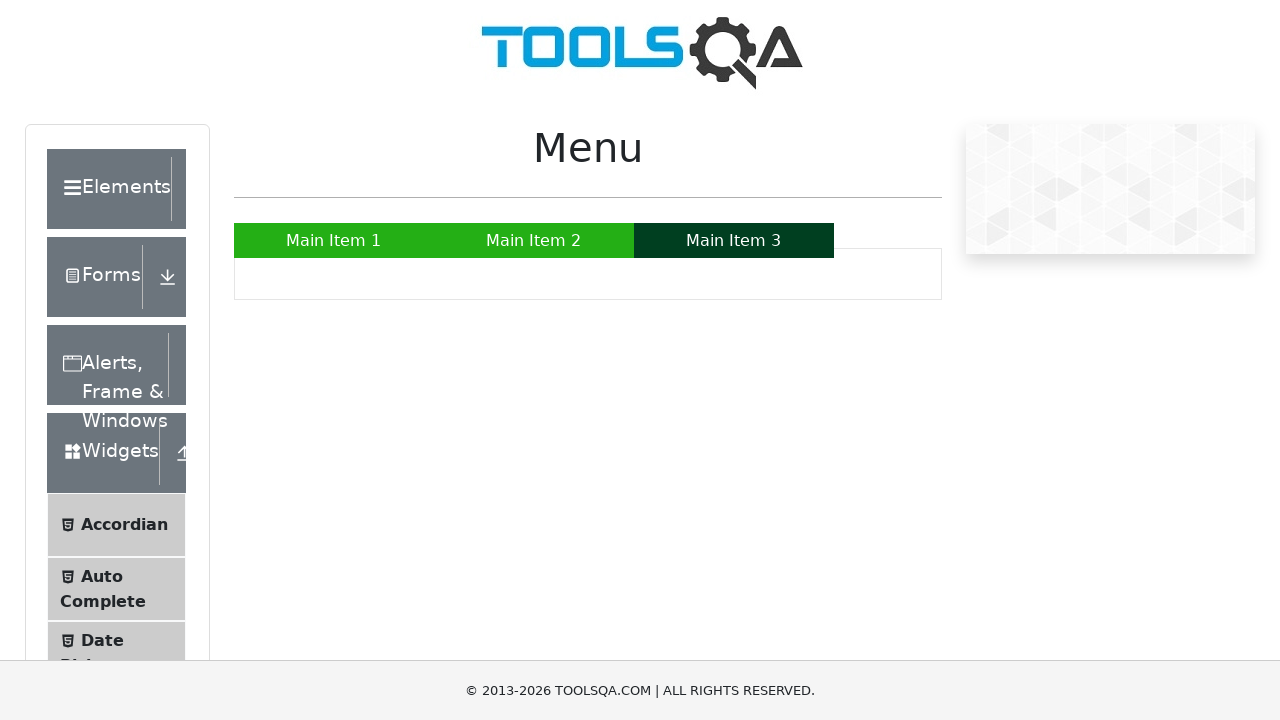

Waited 500ms for hover effects on Main Item 3
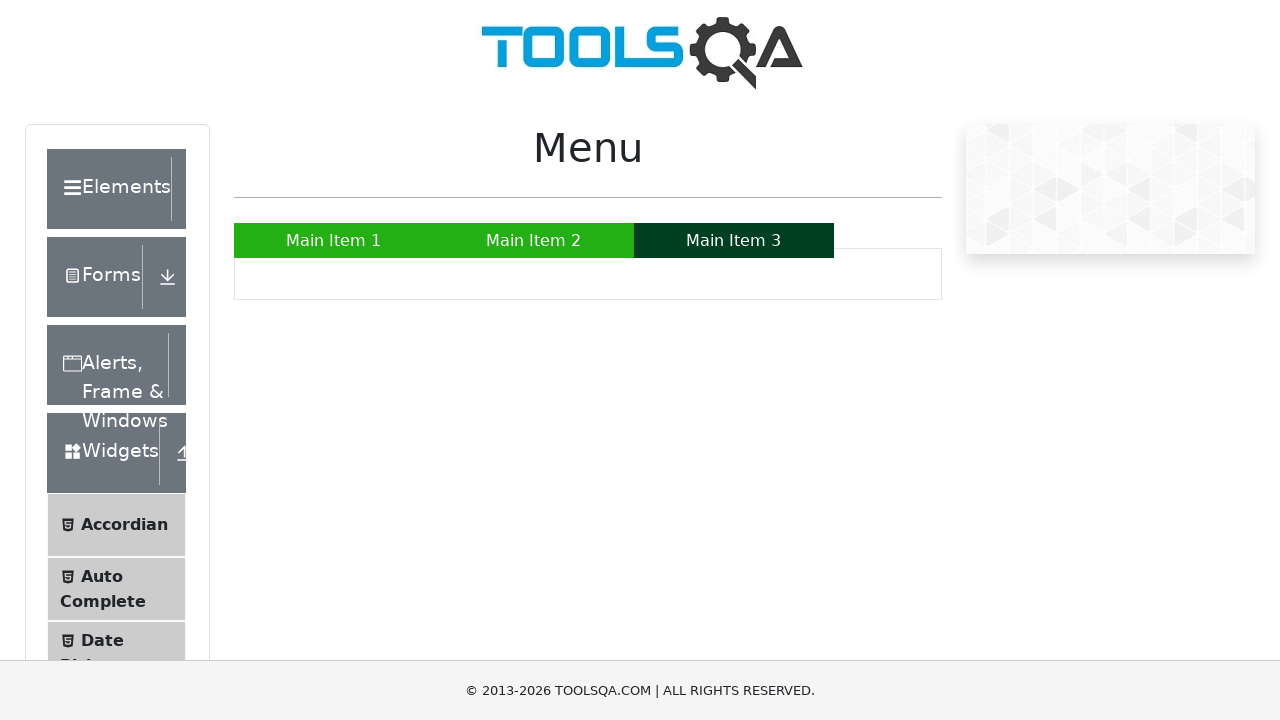

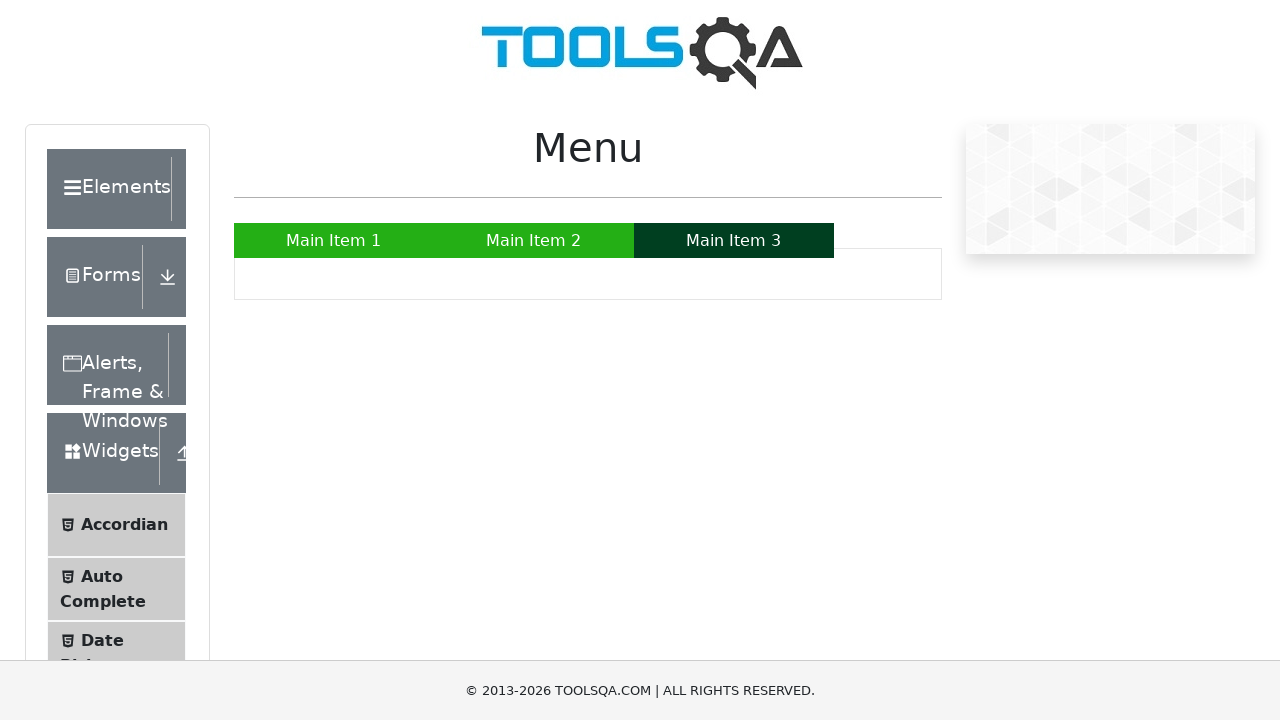